Tests child window handling by clicking a link that opens a new page, extracting text from the new page, and using that text in the original page

Starting URL: https://rahulshettyacademy.com/loginpagePractise/

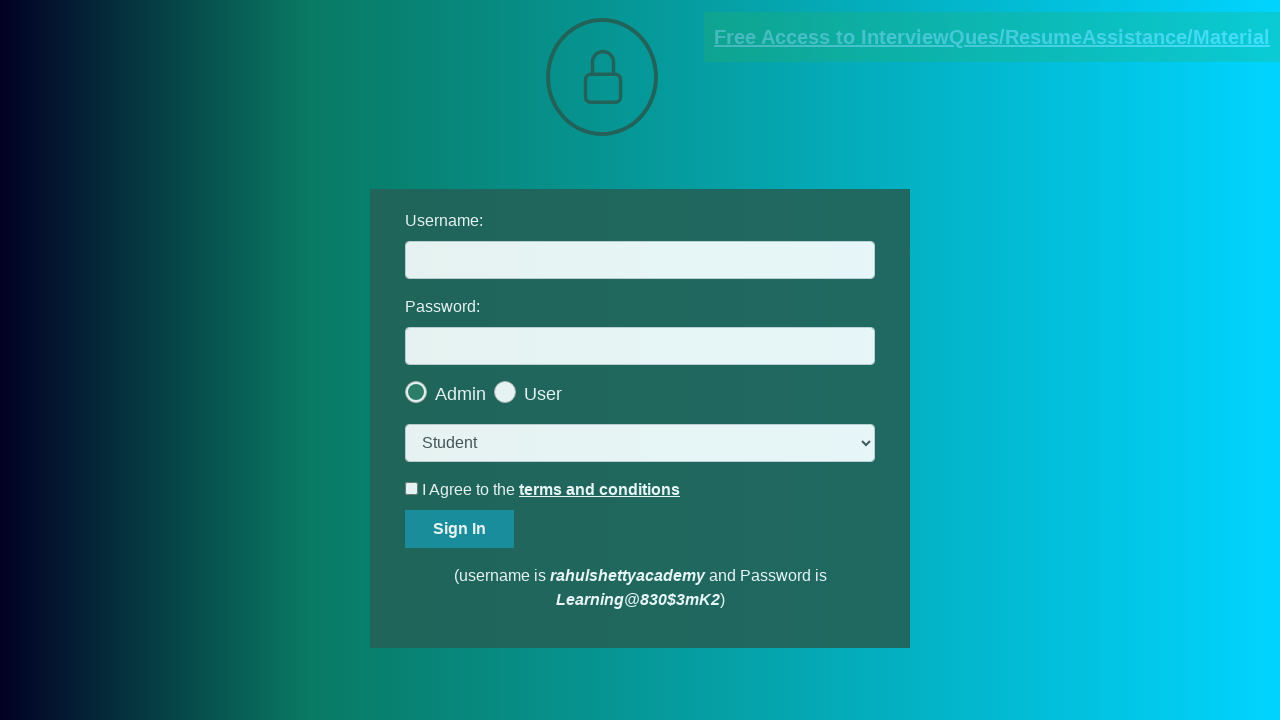

Located documents request link
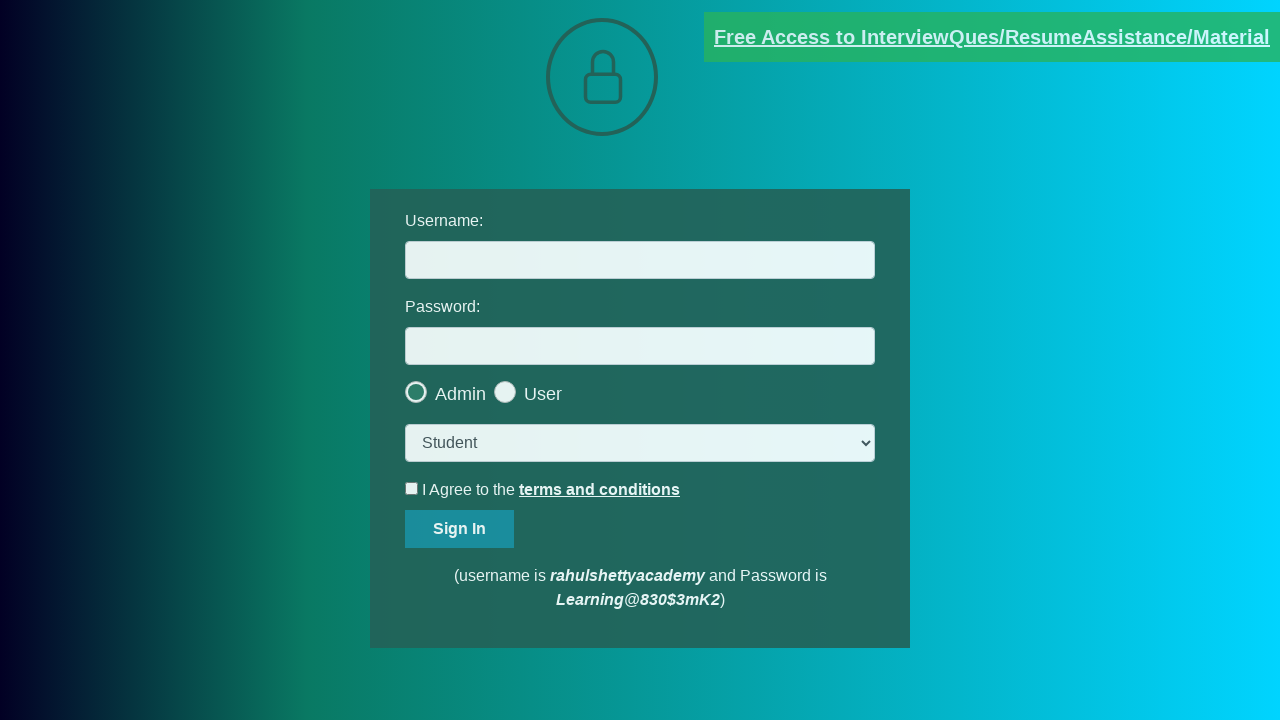

Clicked documents request link to open new page at (992, 37) on xpath=//*[contains(@href,'documents-request')]
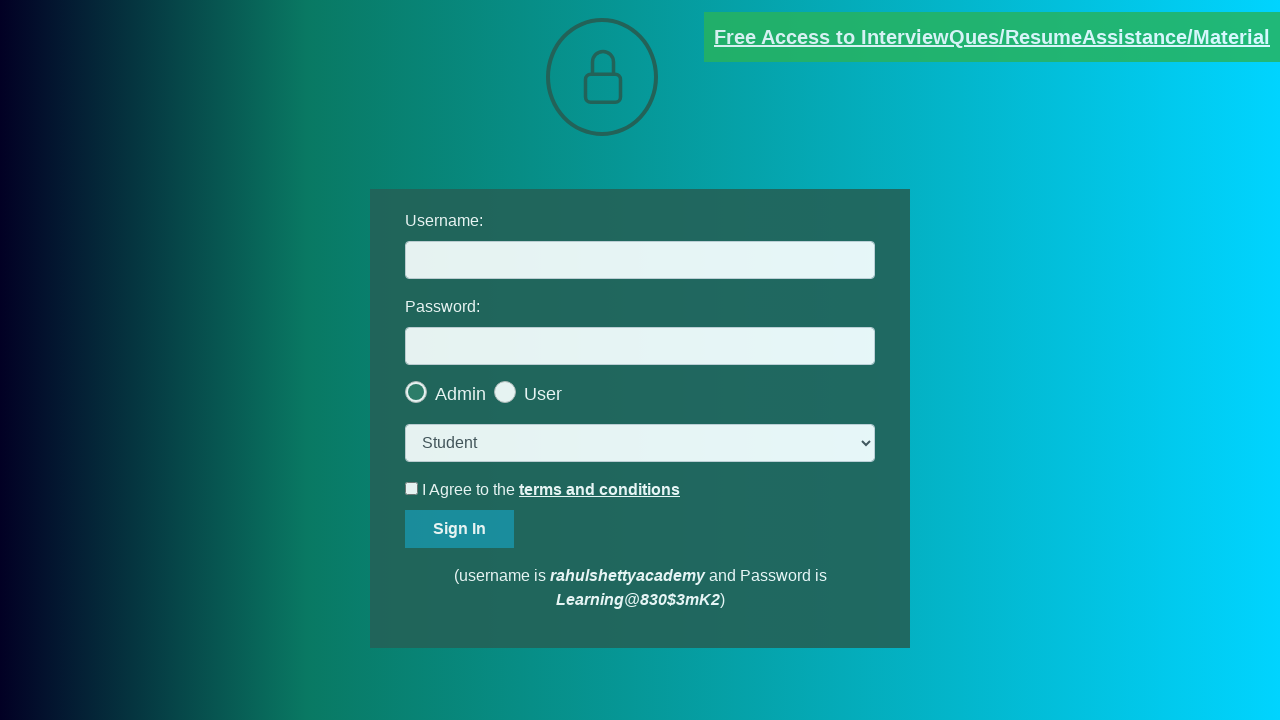

New page window opened and captured
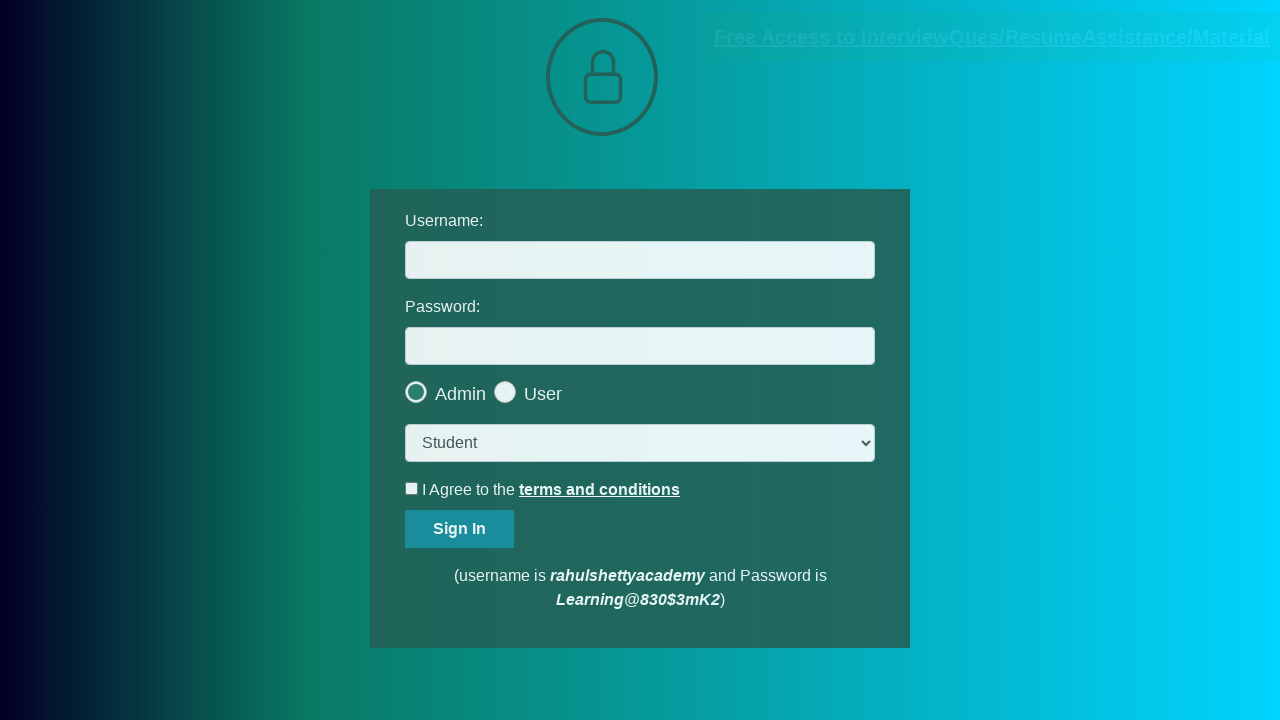

New page fully loaded
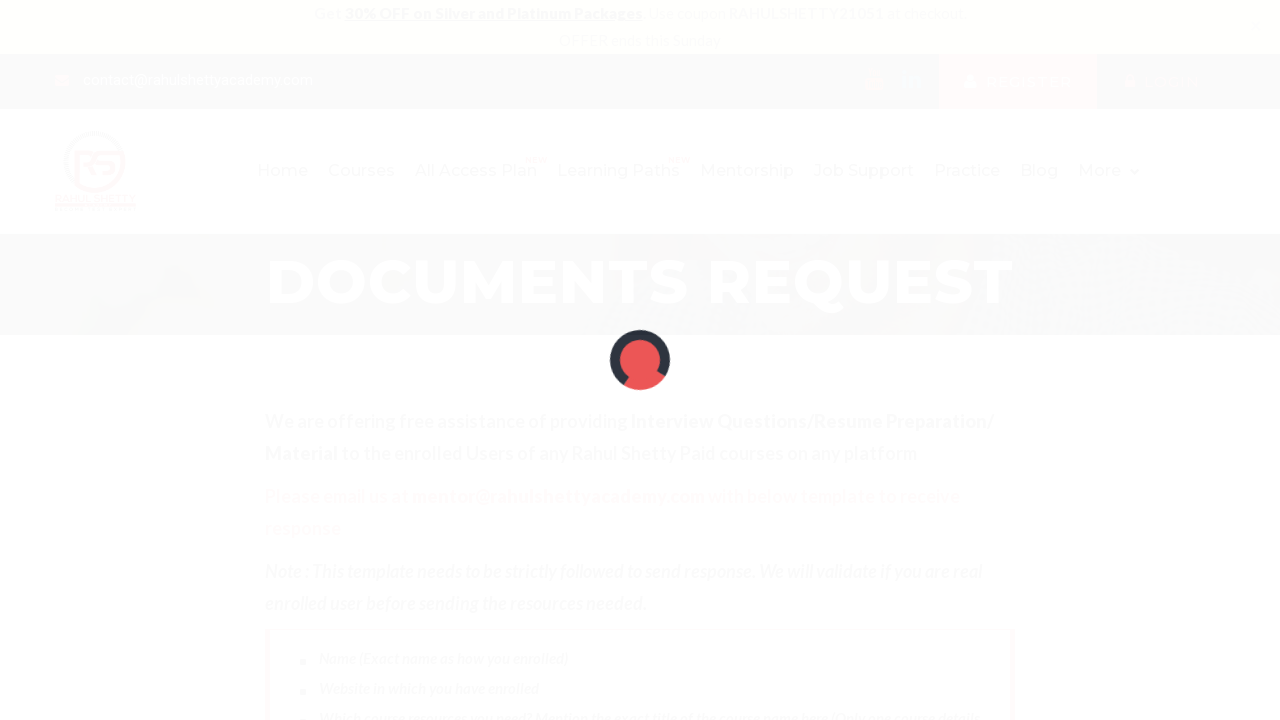

Extracted red text from new page
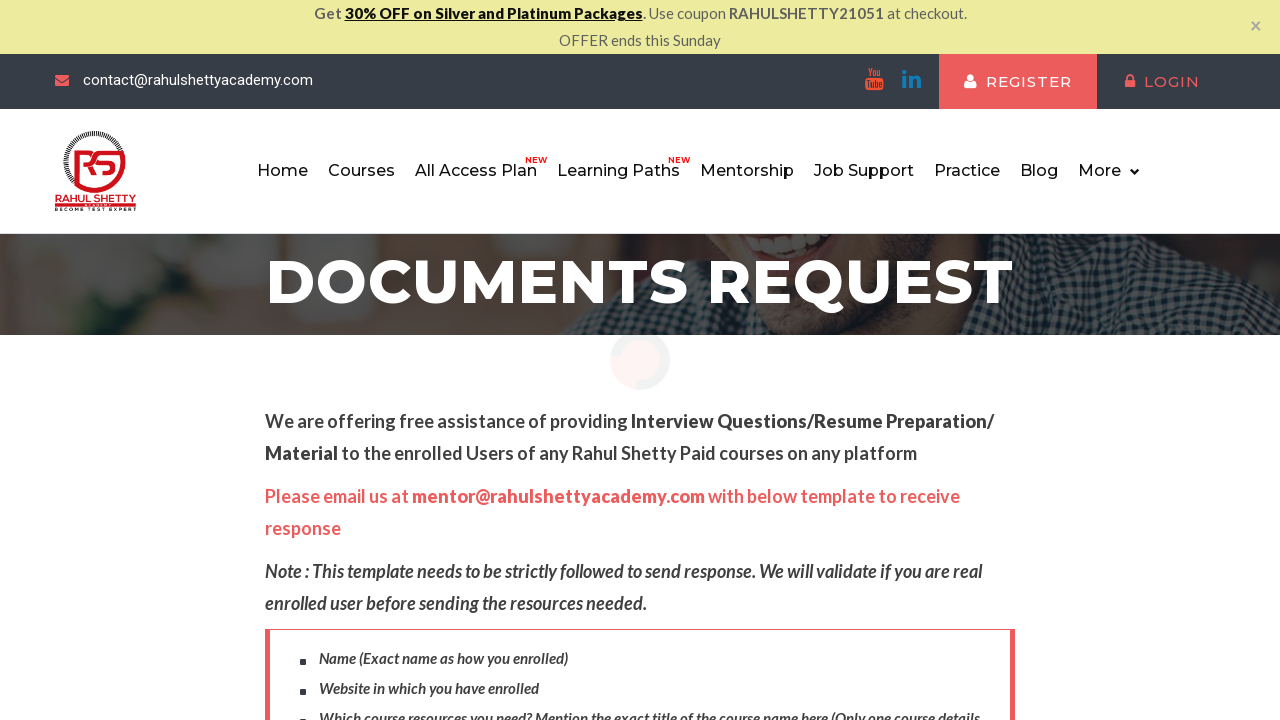

Split text by @ symbol to extract domain
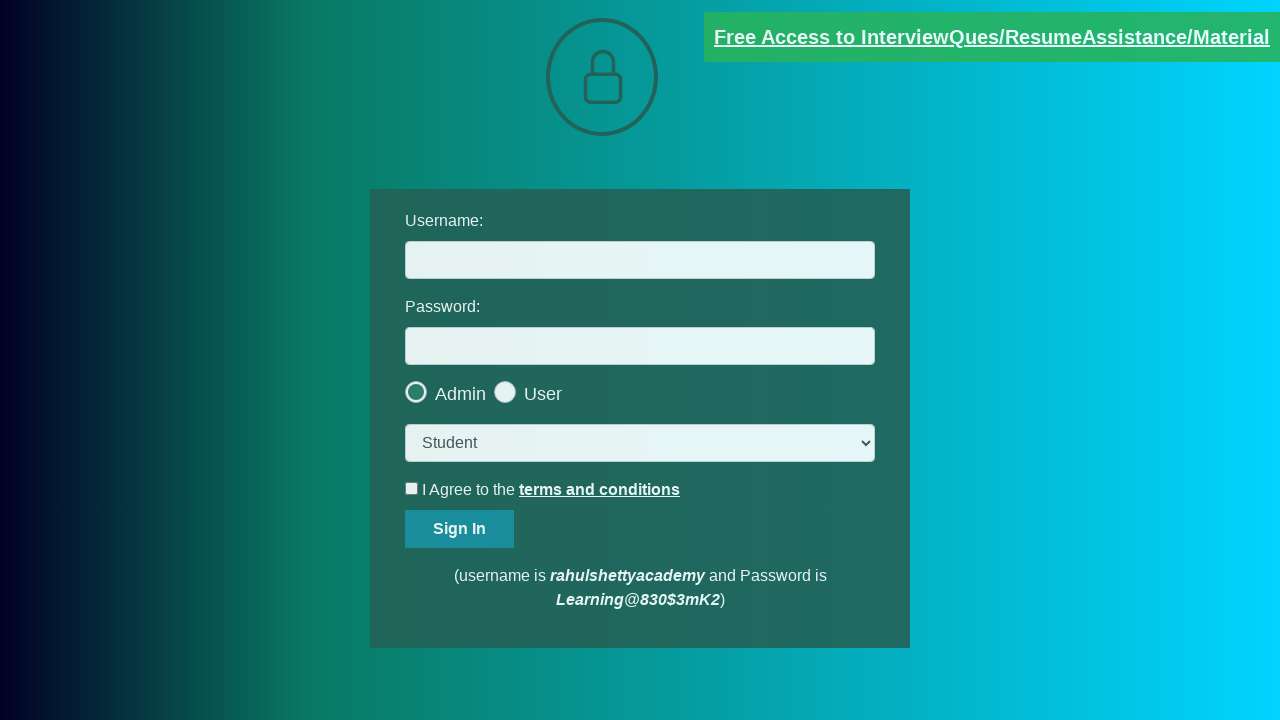

Extracted domain from text: rahulshettyacademy.com
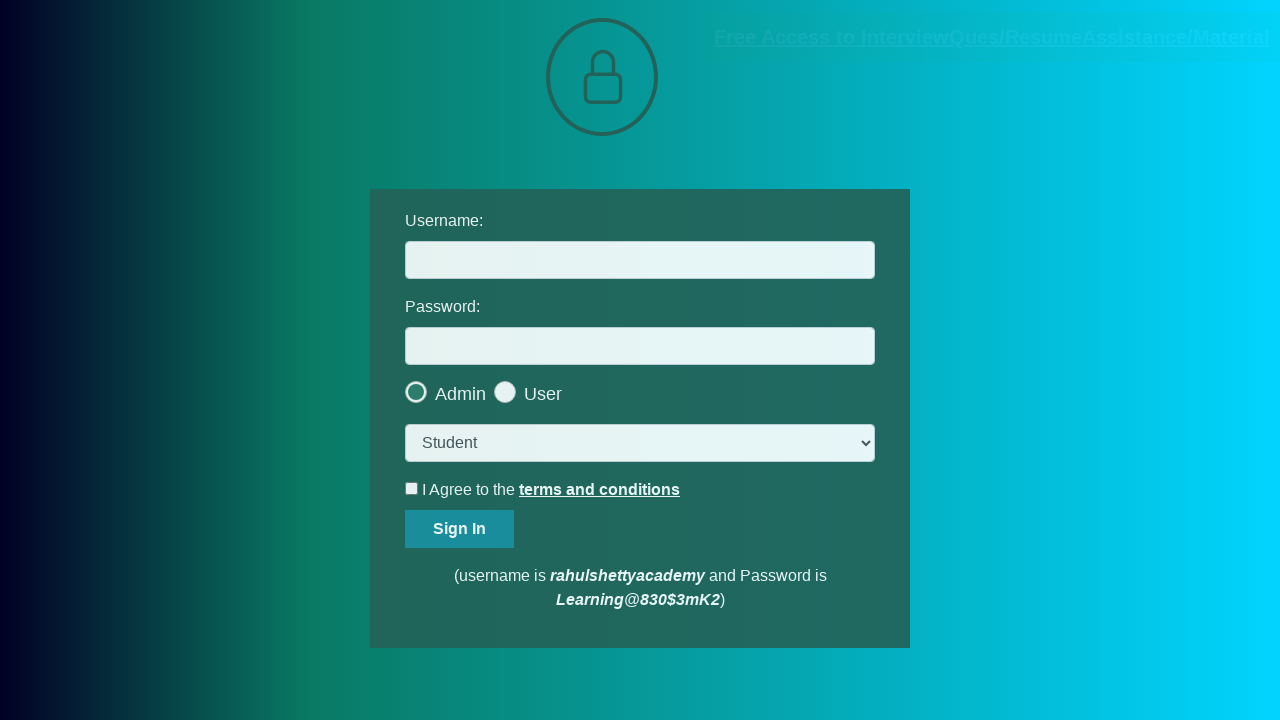

Filled username field with extracted domain: rahulshettyacademy.com on #username
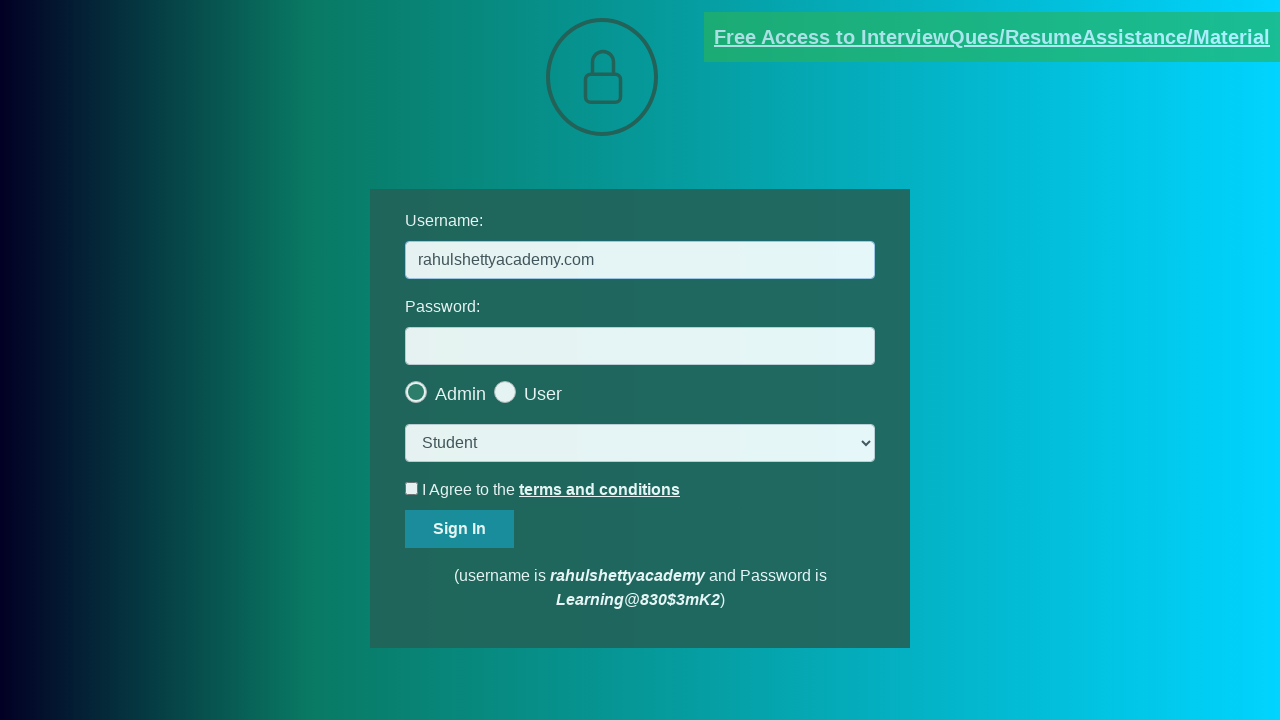

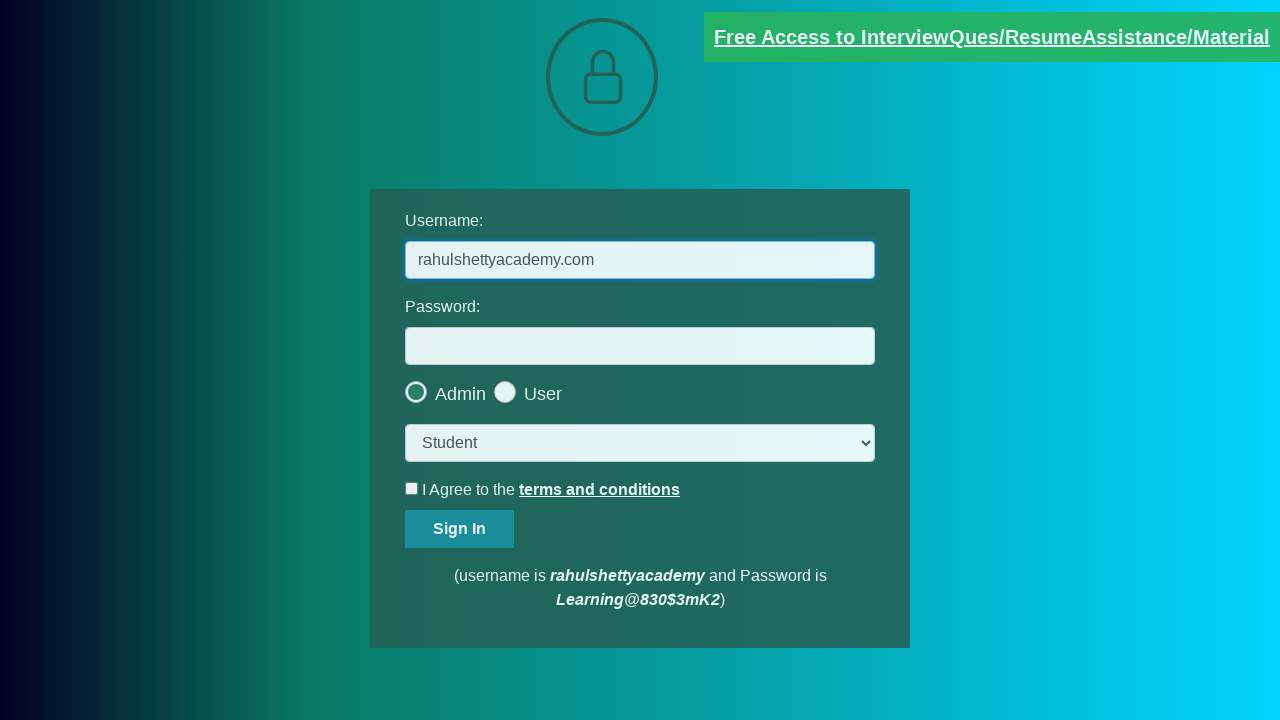